Tests alert functionality by entering a name in a text field, triggering an alert, and accepting it if it contains the expected name

Starting URL: https://rahulshettyacademy.com/AutomationPractice/

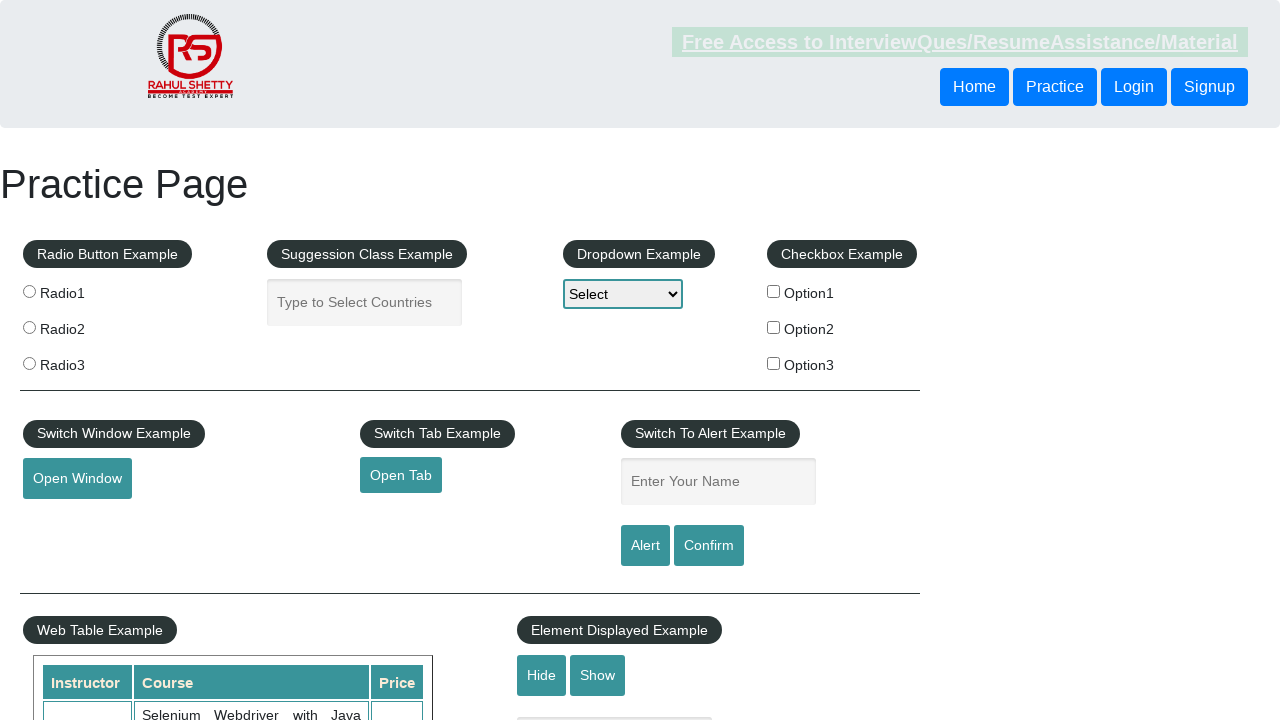

Navigated to Explicit_Wait test page
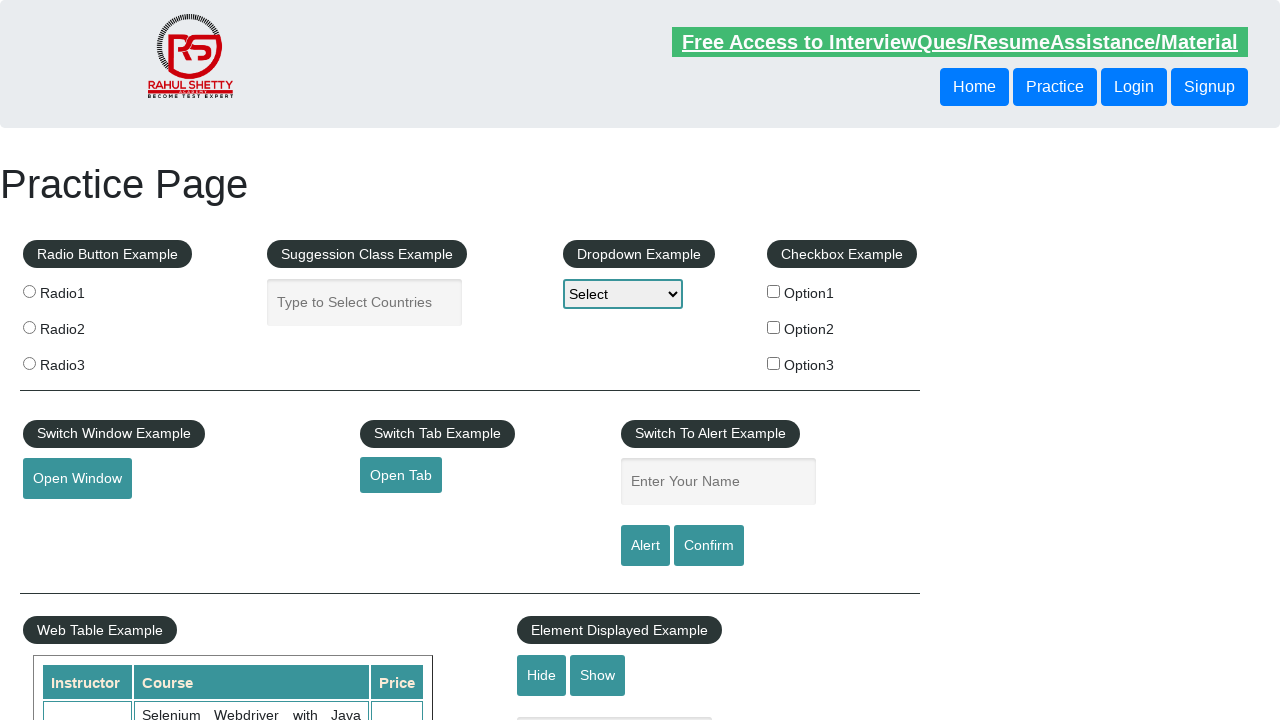

Entered 'Yogitha' in the name text field on input[name='enter-name']
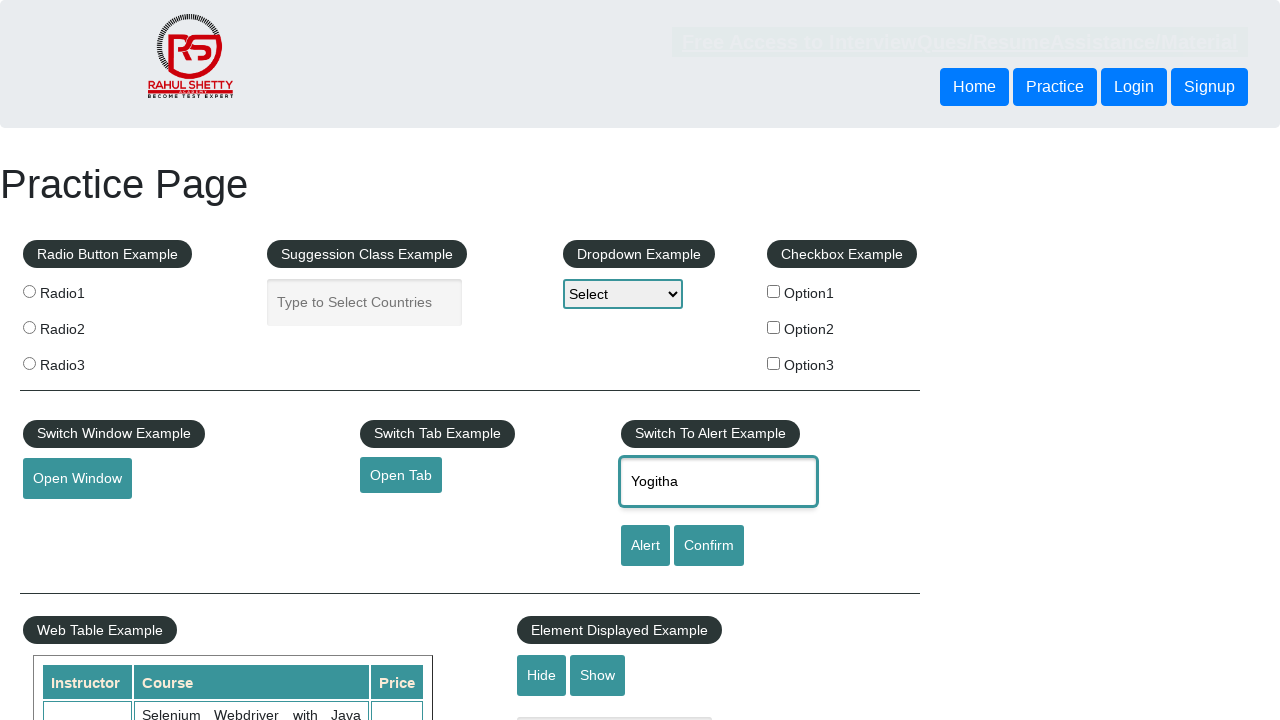

Clicked the alert button to trigger alert dialog at (645, 546) on #alertbtn
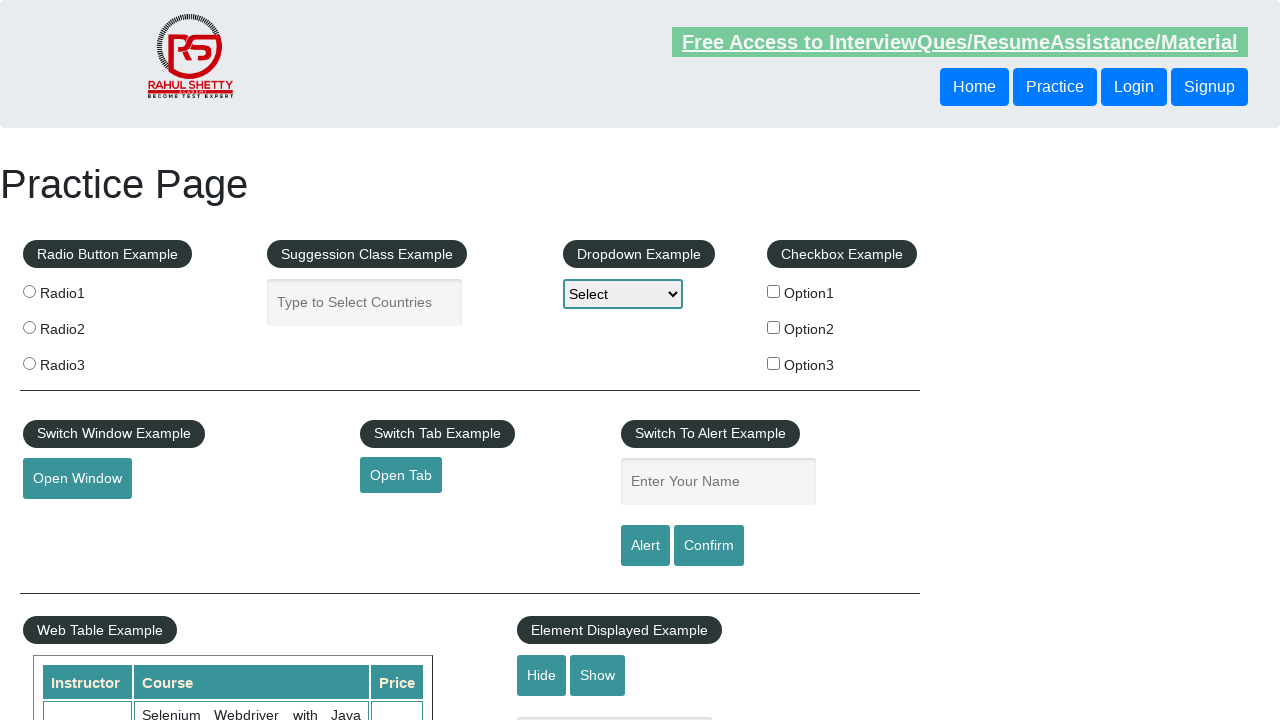

Set up dialog handler to accept alert if it contains 'Yogitha'
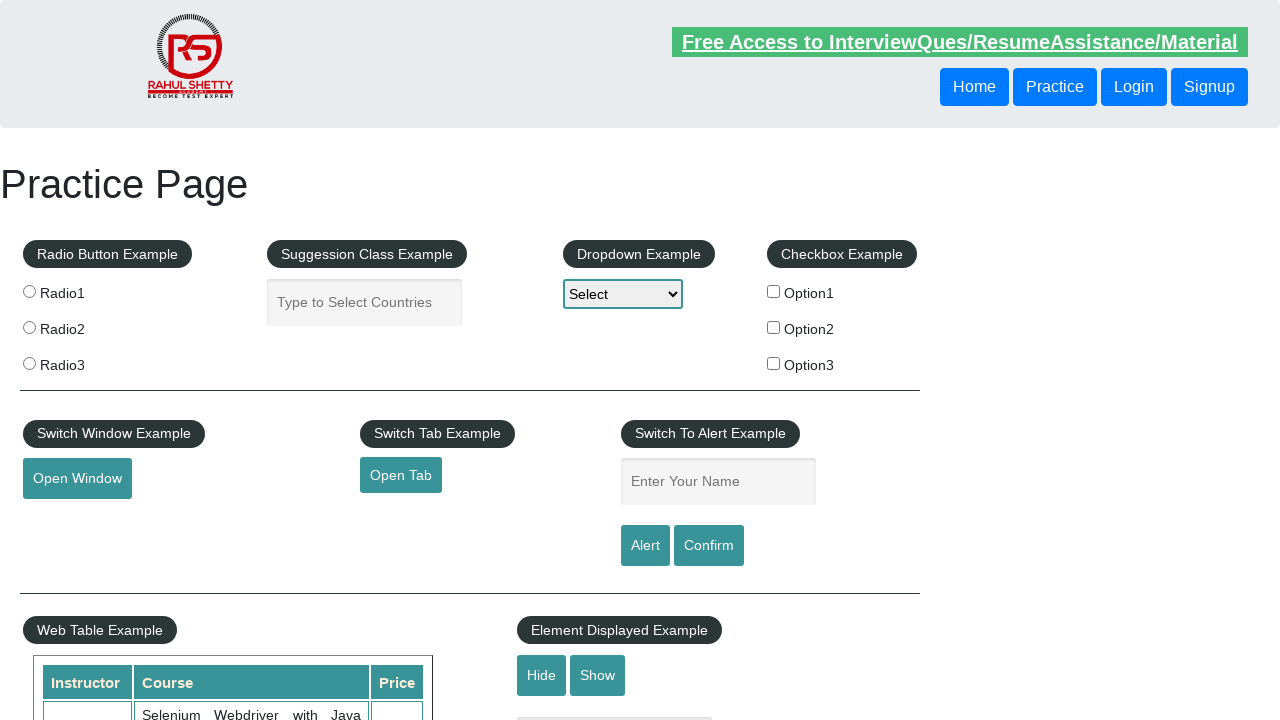

Waited for alert dialog to appear and be handled
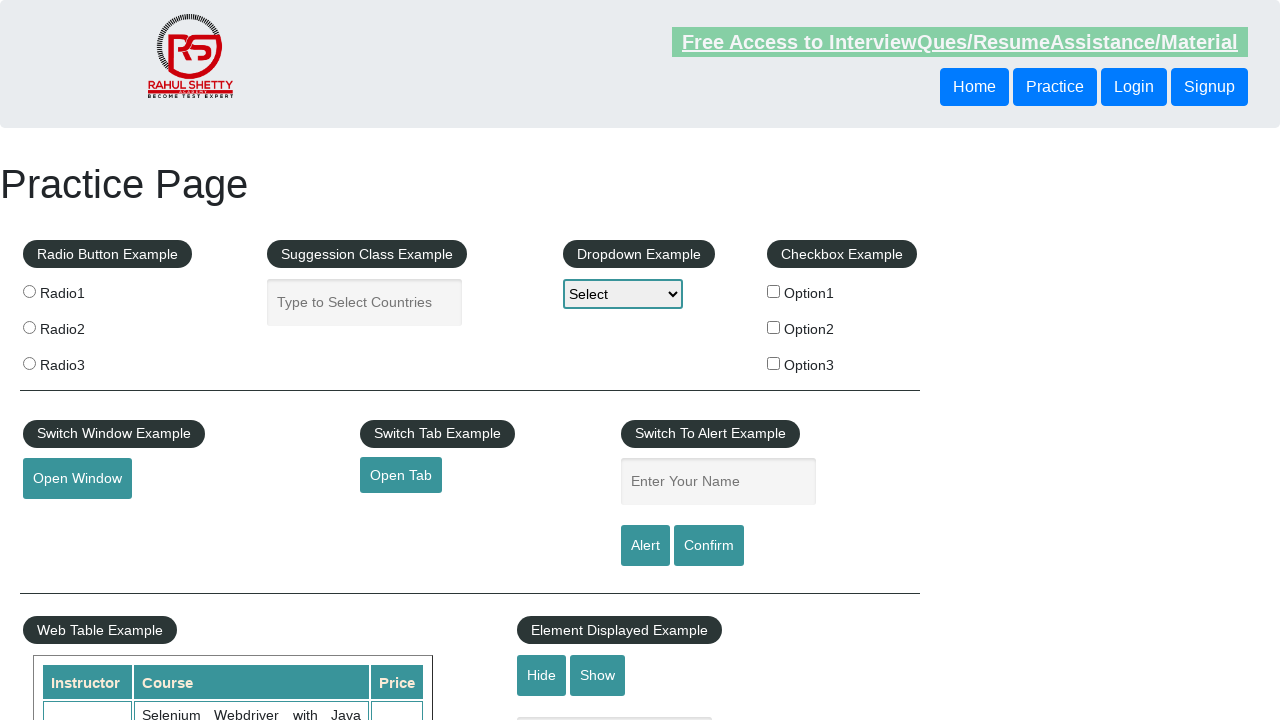

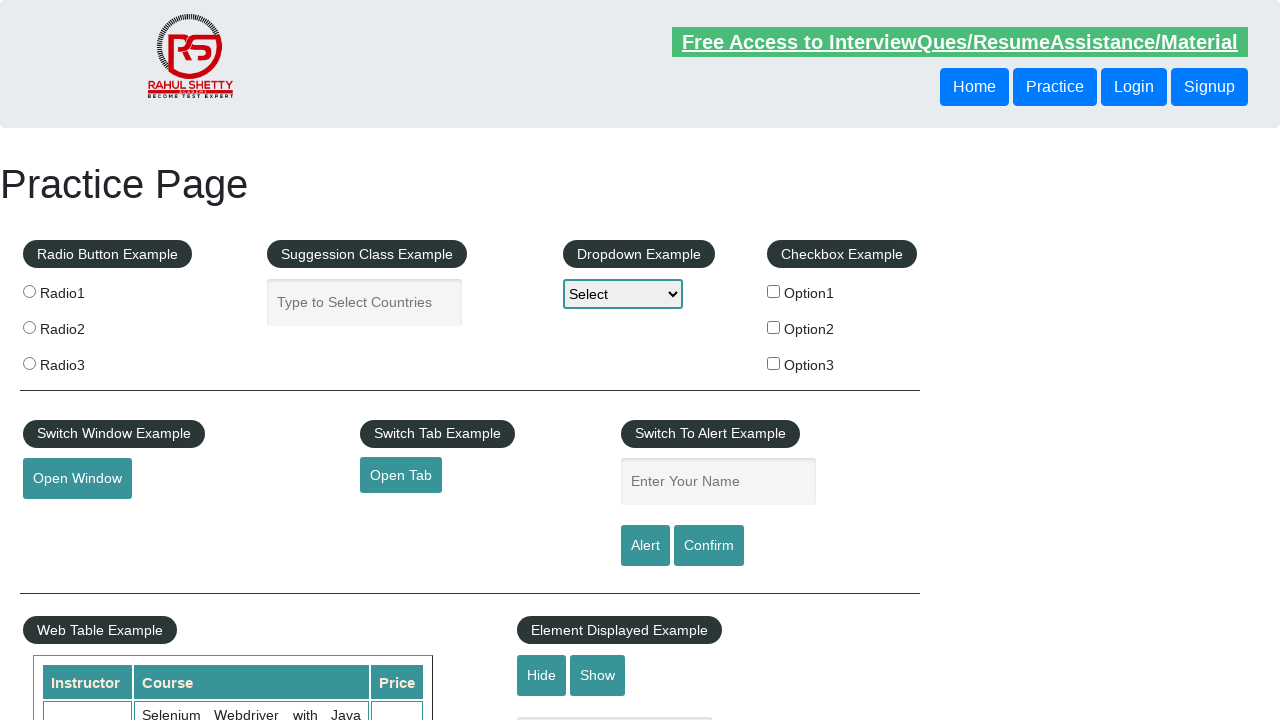